Tests jQuery UI custom dropdown by selecting item "19" from a number dropdown and verifying the selection is displayed correctly.

Starting URL: http://jqueryui.com/resources/demos/selectmenu/default.html

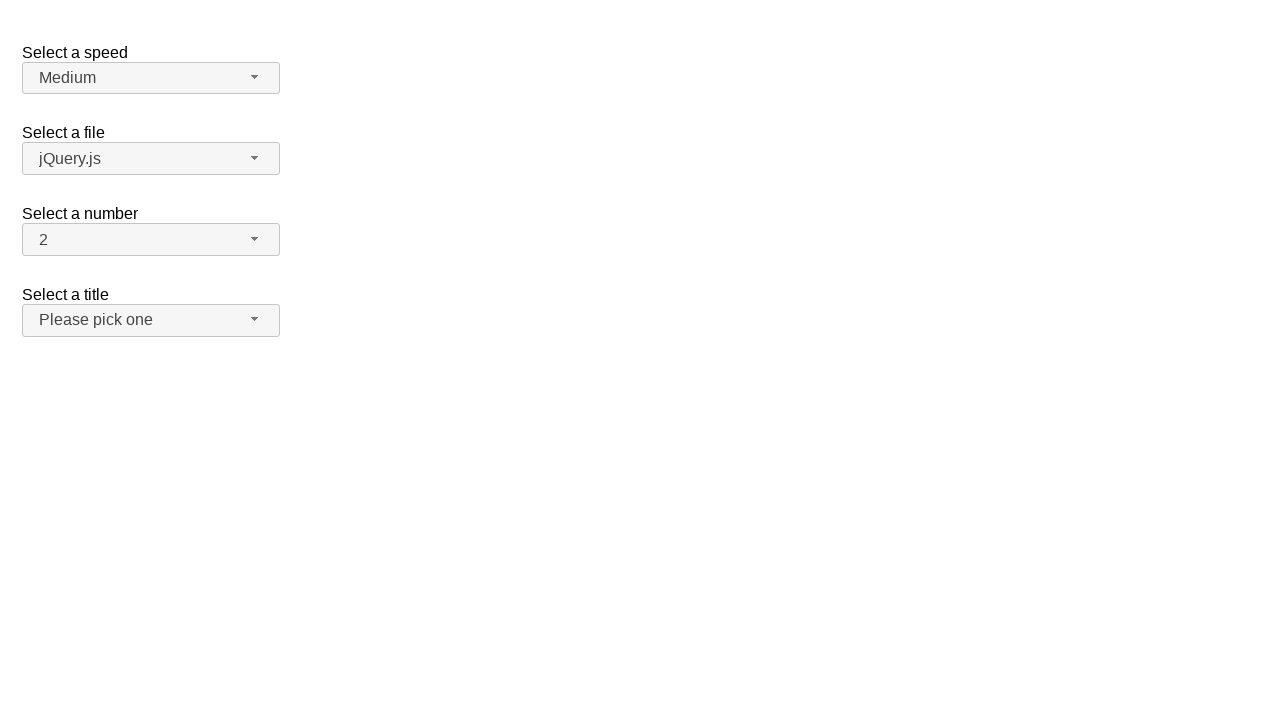

Clicked to open the number dropdown at (151, 240) on span#number-button
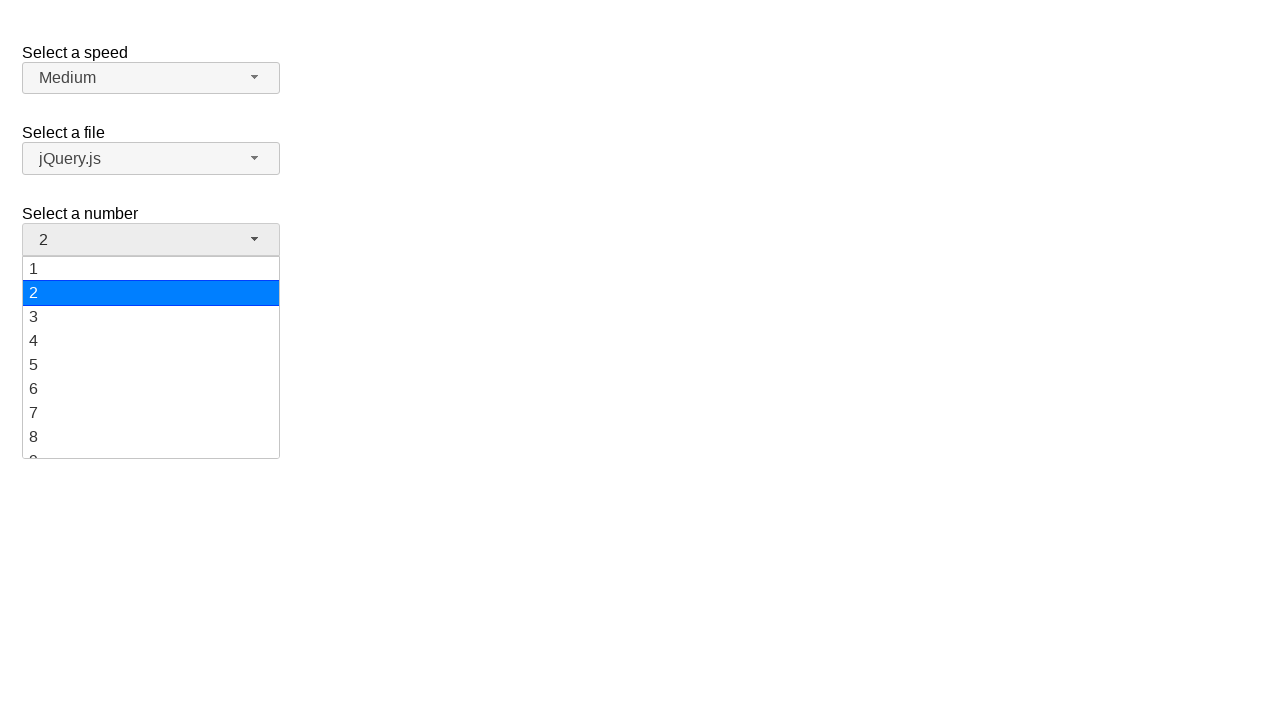

Dropdown items loaded and are visible
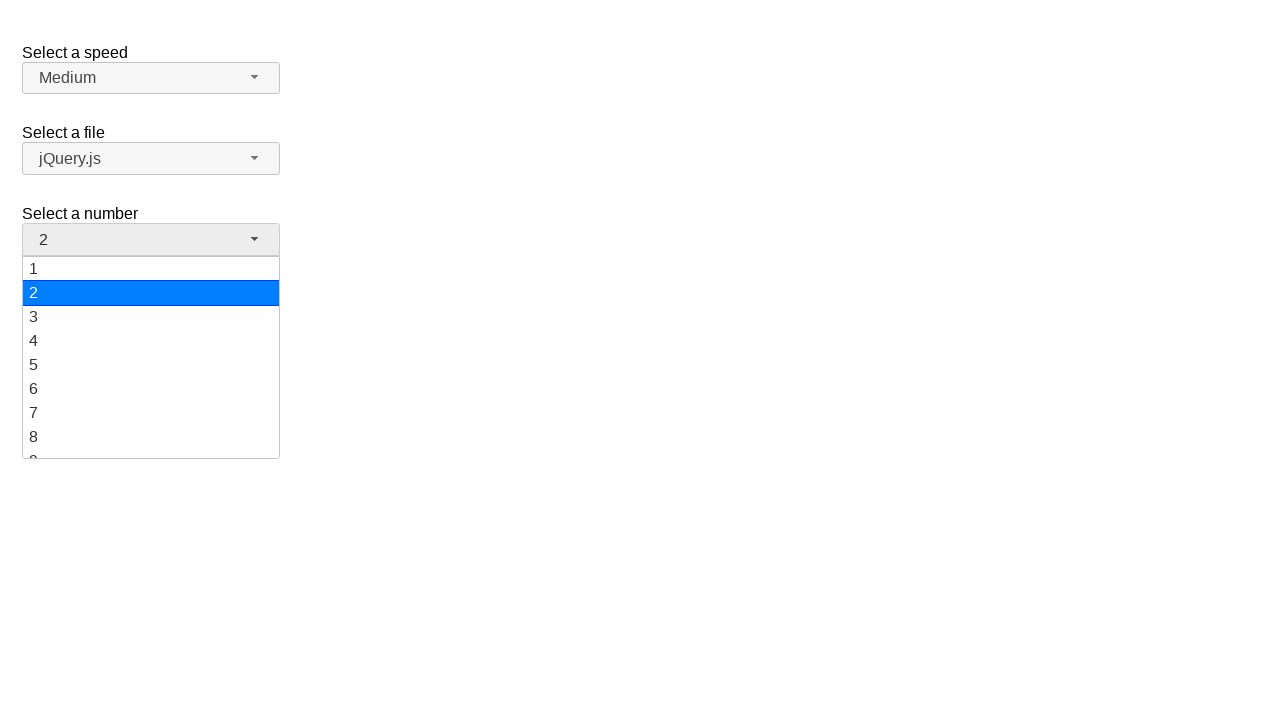

Selected item '19' from the dropdown menu at (151, 445) on ul#number-menu li.ui-menu-item div:has-text('19')
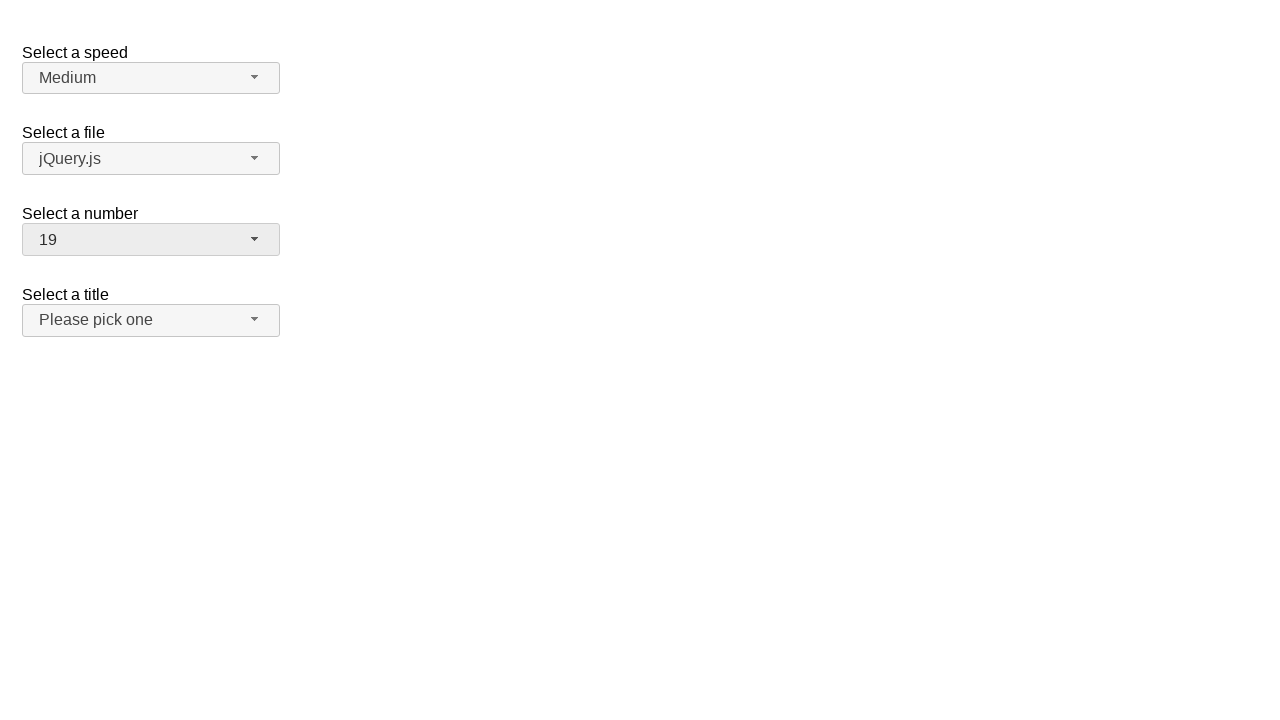

Verified that '19' is displayed as the selected item
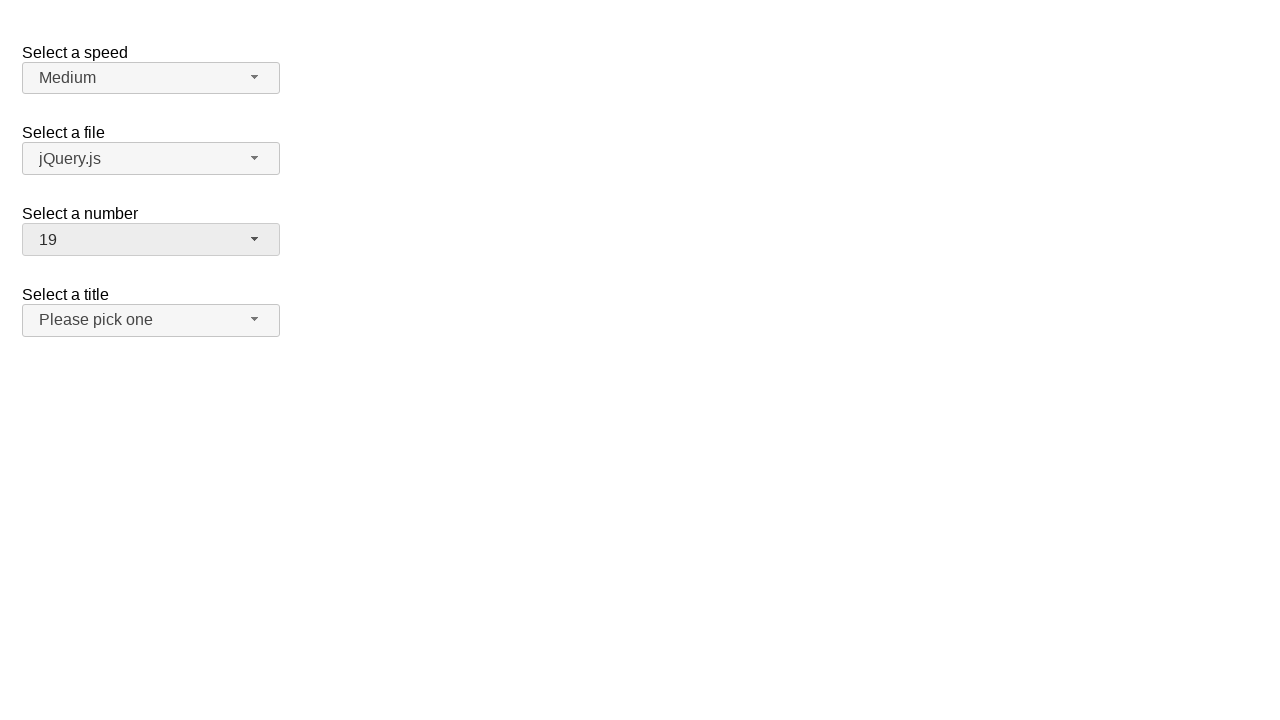

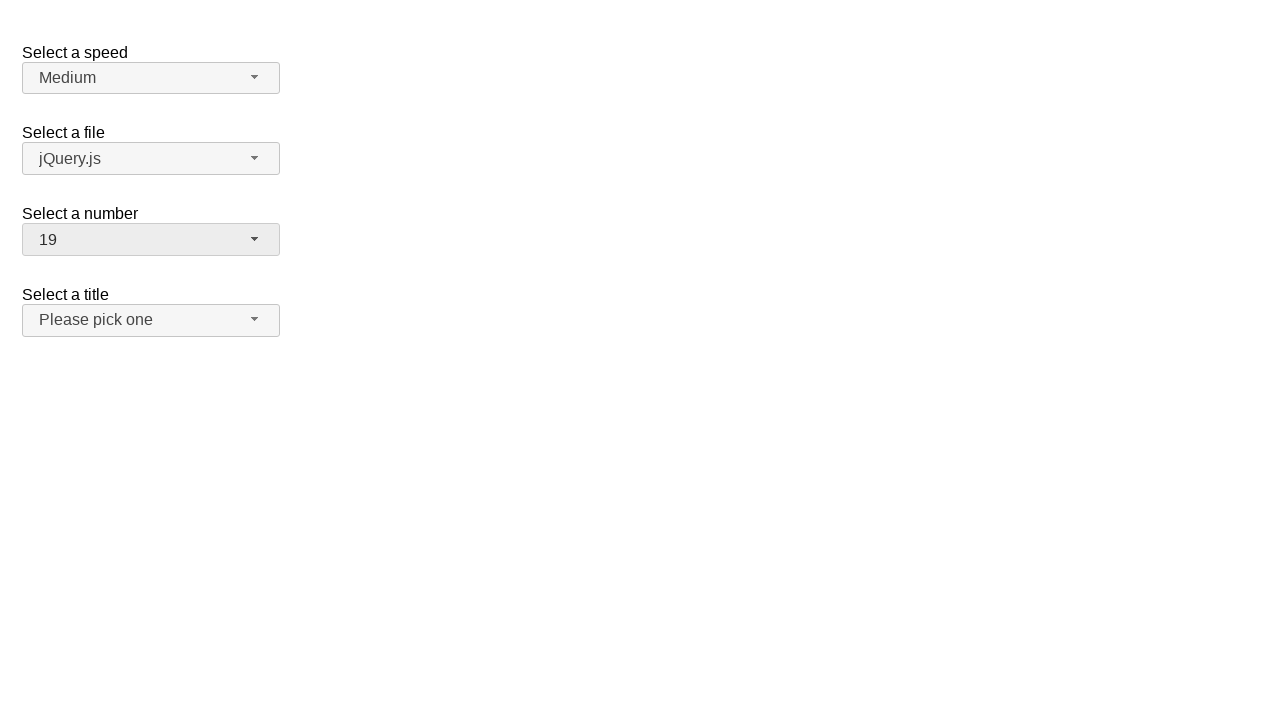